Tests page scrolling functionality by navigating to jQuery UI website and scrolling down 400 pixels, then retrieving the page title.

Starting URL: http://jqueryui.com

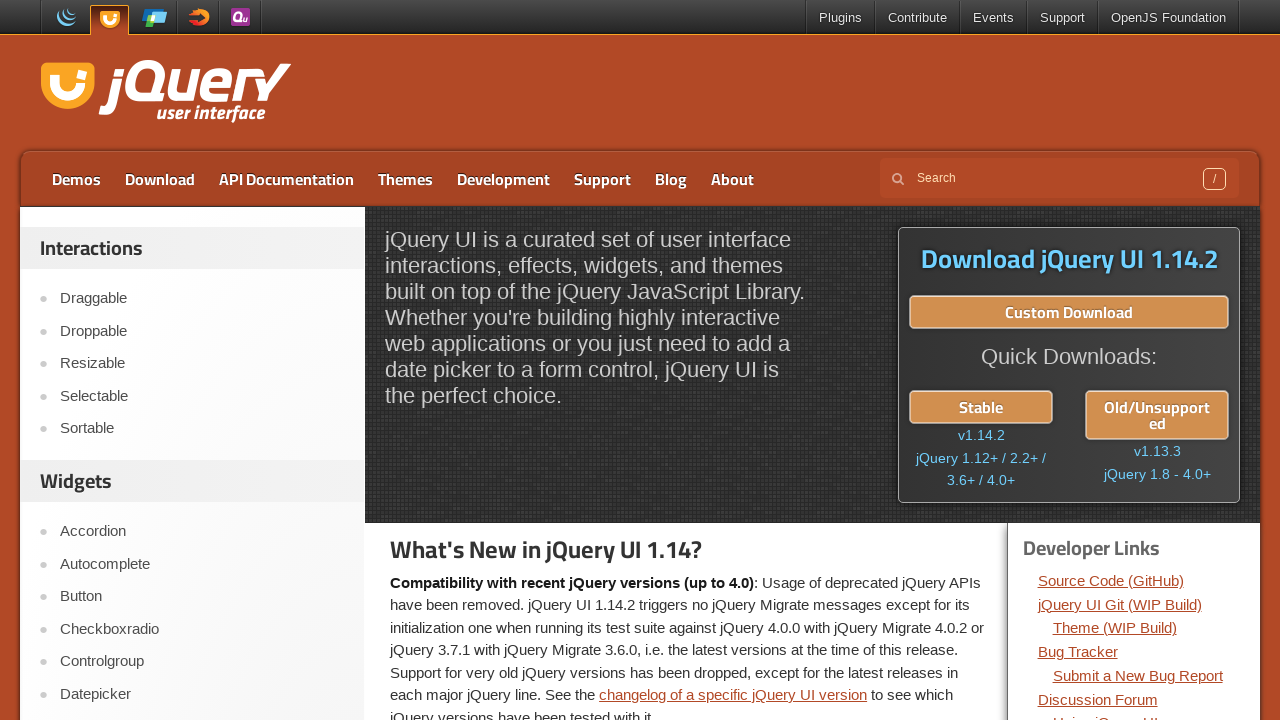

Scrolled down the page by 400 pixels using JavaScript
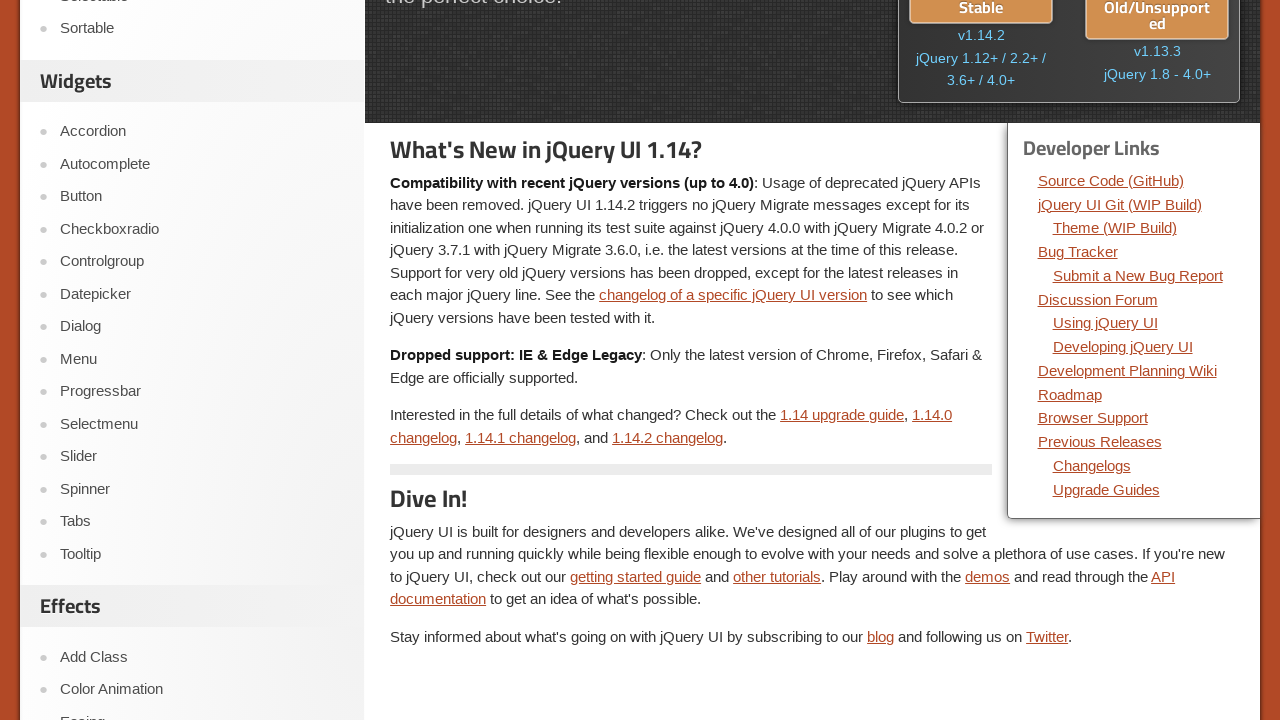

Retrieved page title: jQuery UI
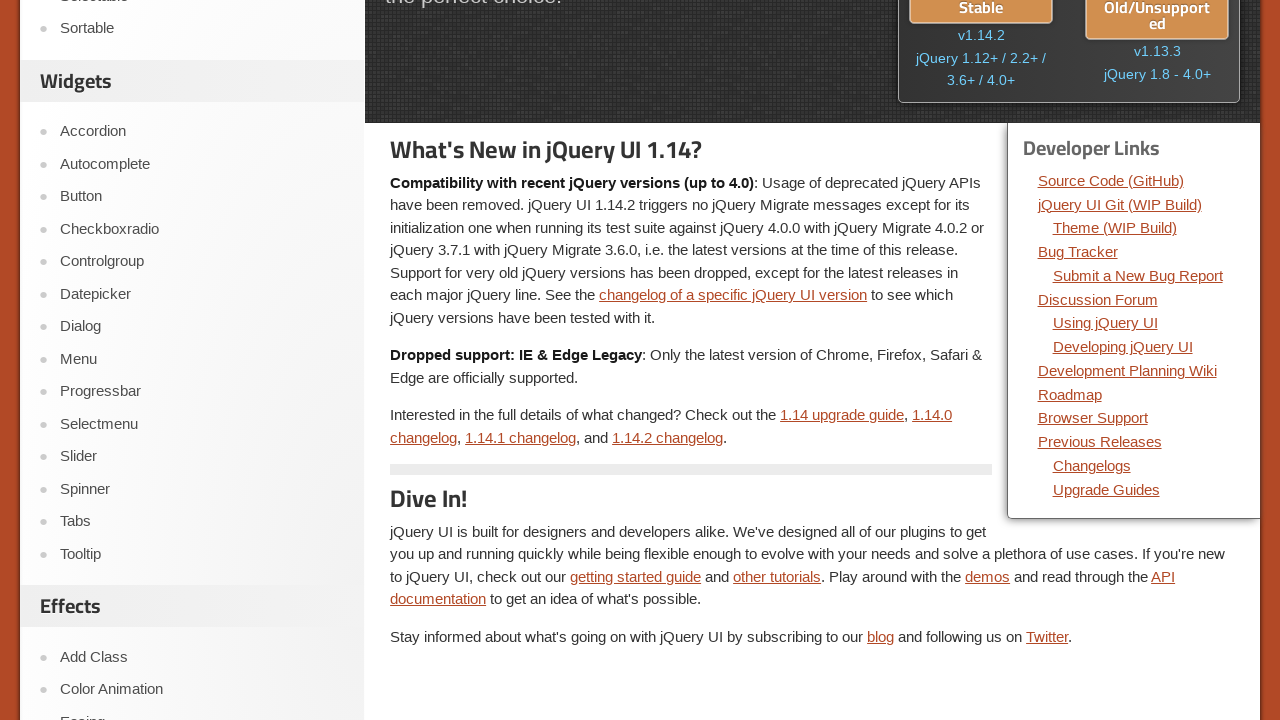

Waited 1000ms to observe the scroll effect
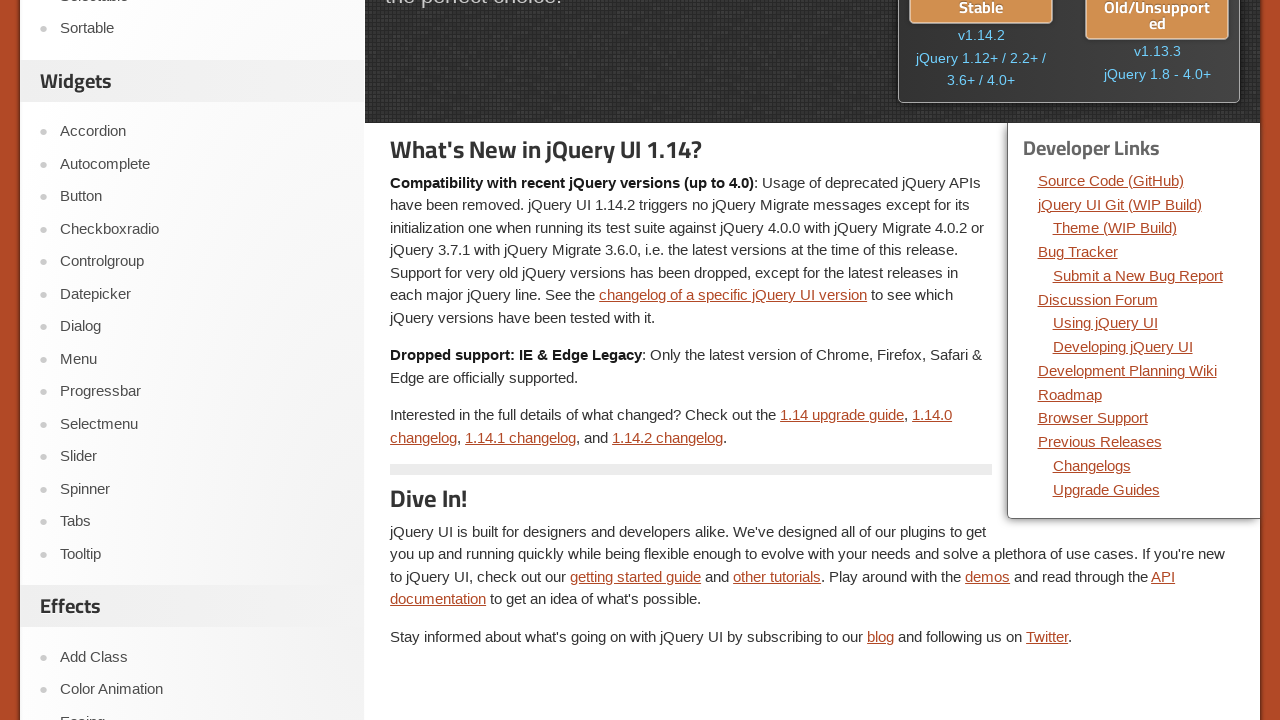

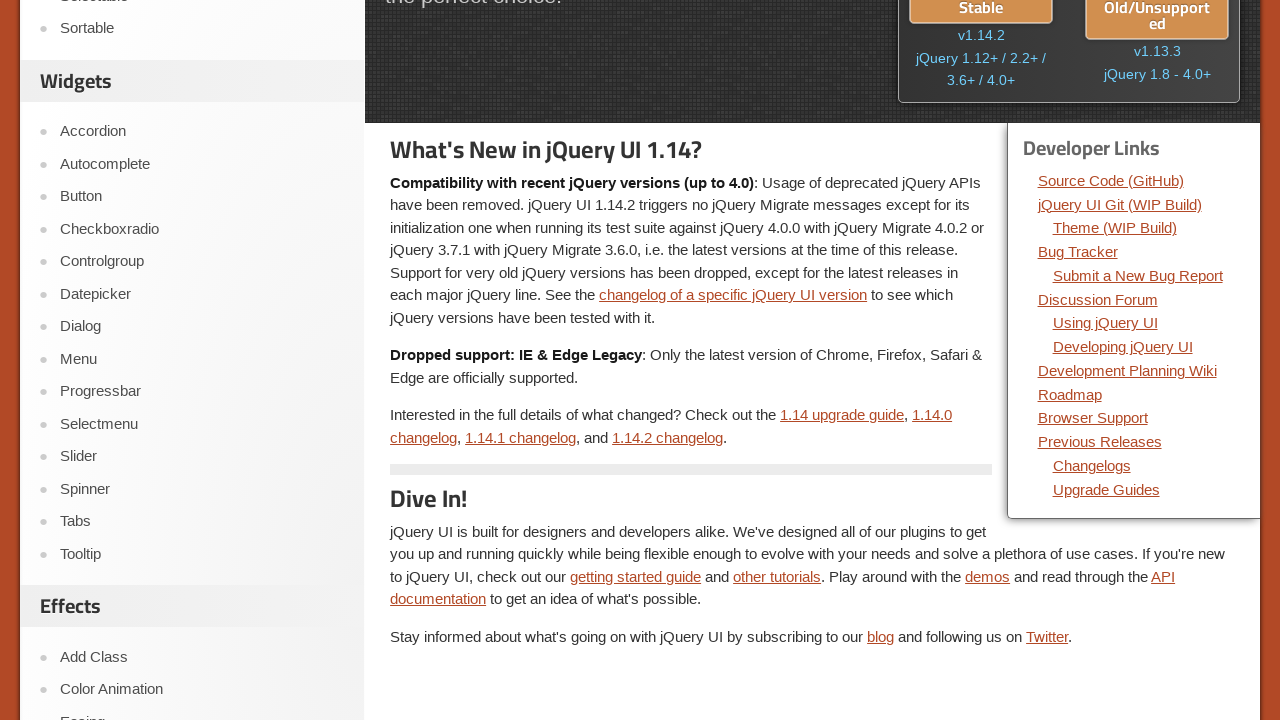